Tests the complete flight booking flow on BlazeDemo by selecting departure and destination cities, choosing a flight, filling out passenger and payment details, and completing the purchase.

Starting URL: https://blazedemo.com/

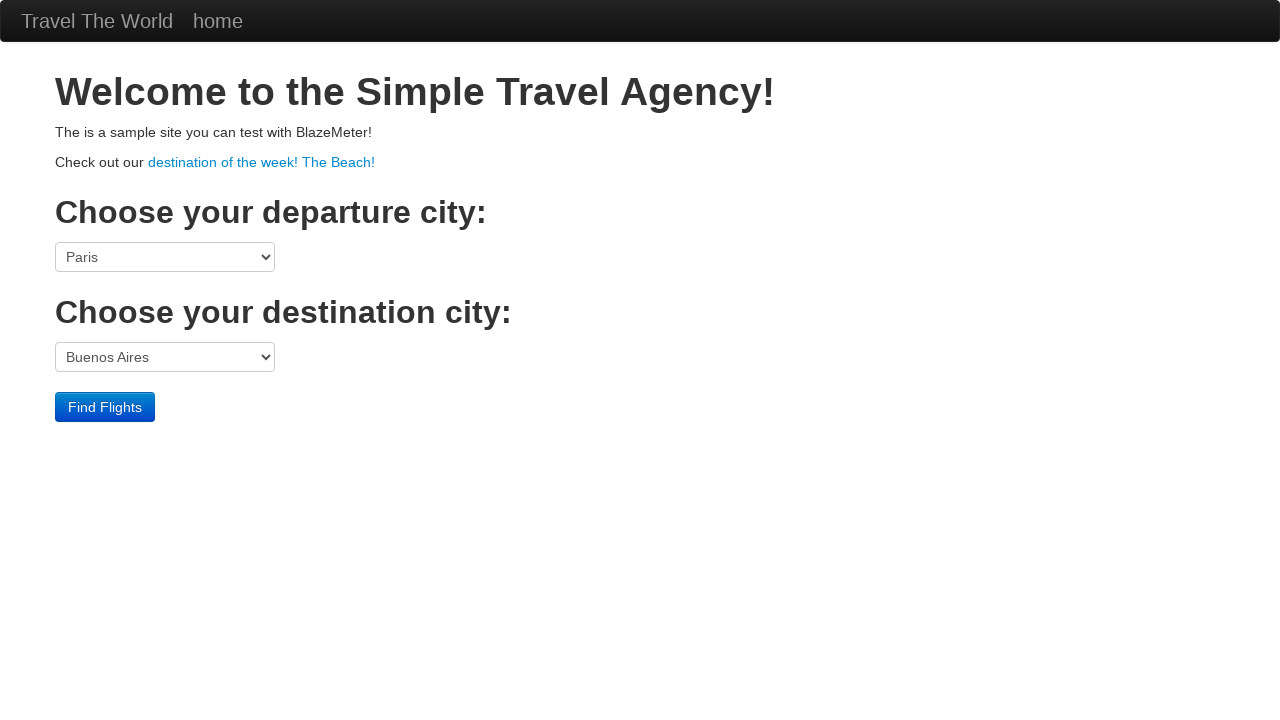

Selected Paris as departure city on select[name='fromPort']
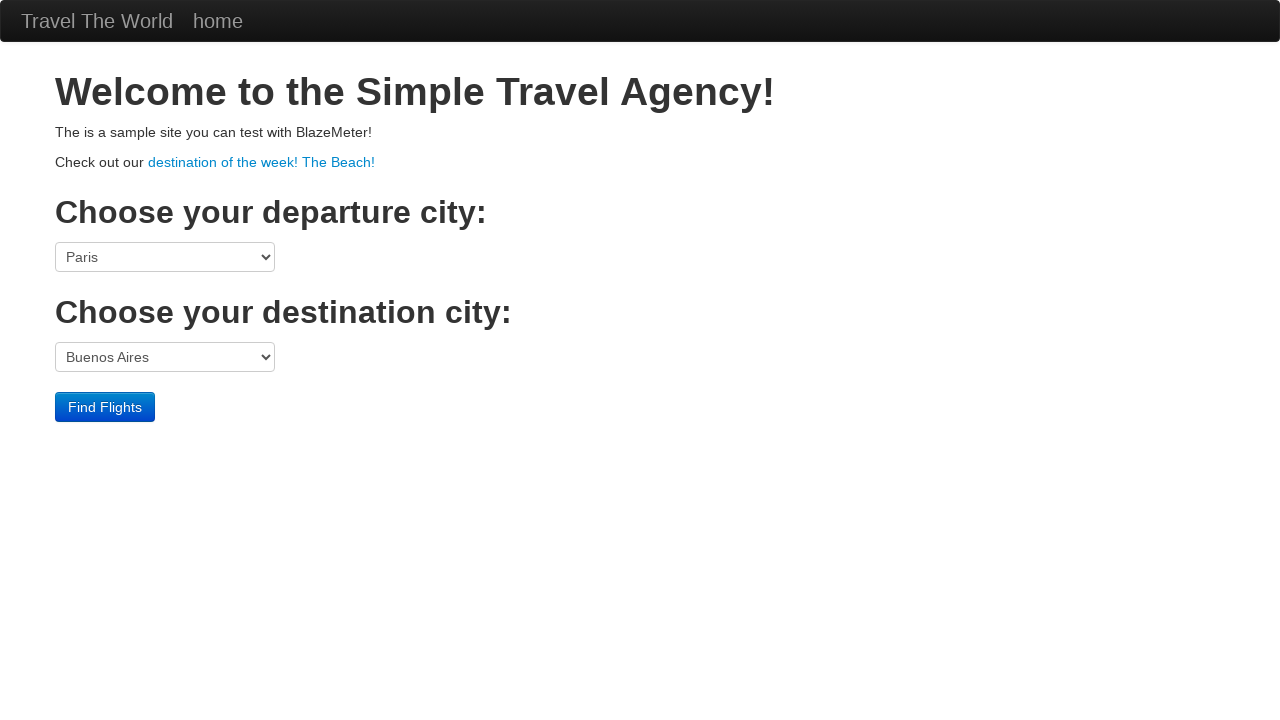

Selected Rome as destination city on select[name='toPort']
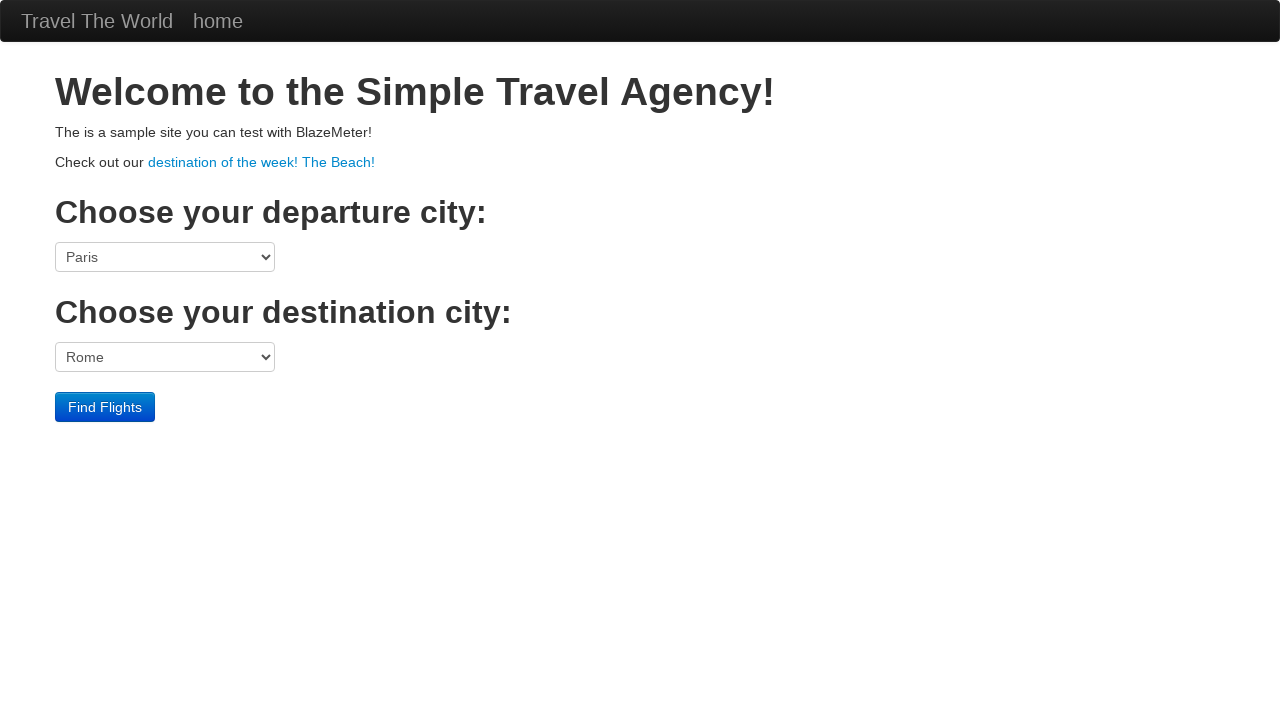

Clicked Find Flights button at (105, 407) on input[value='Find Flights']
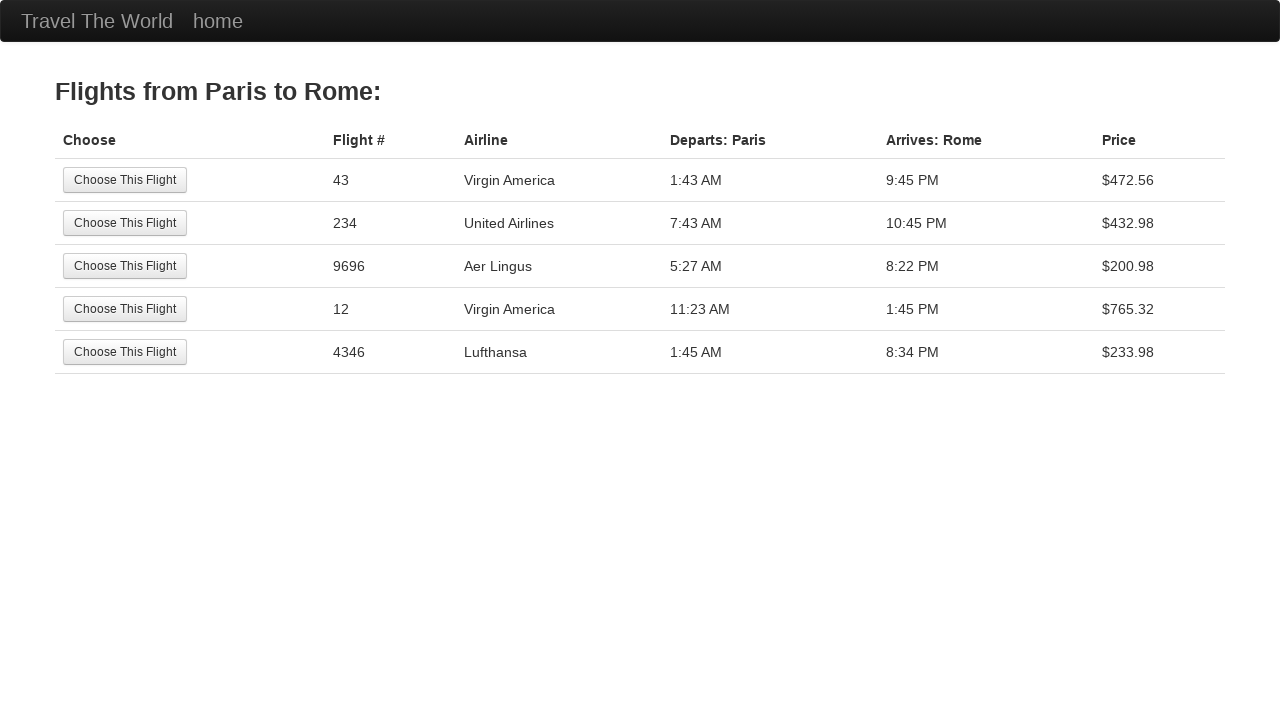

Selected the first available flight at (125, 180) on input[value='Choose This Flight']
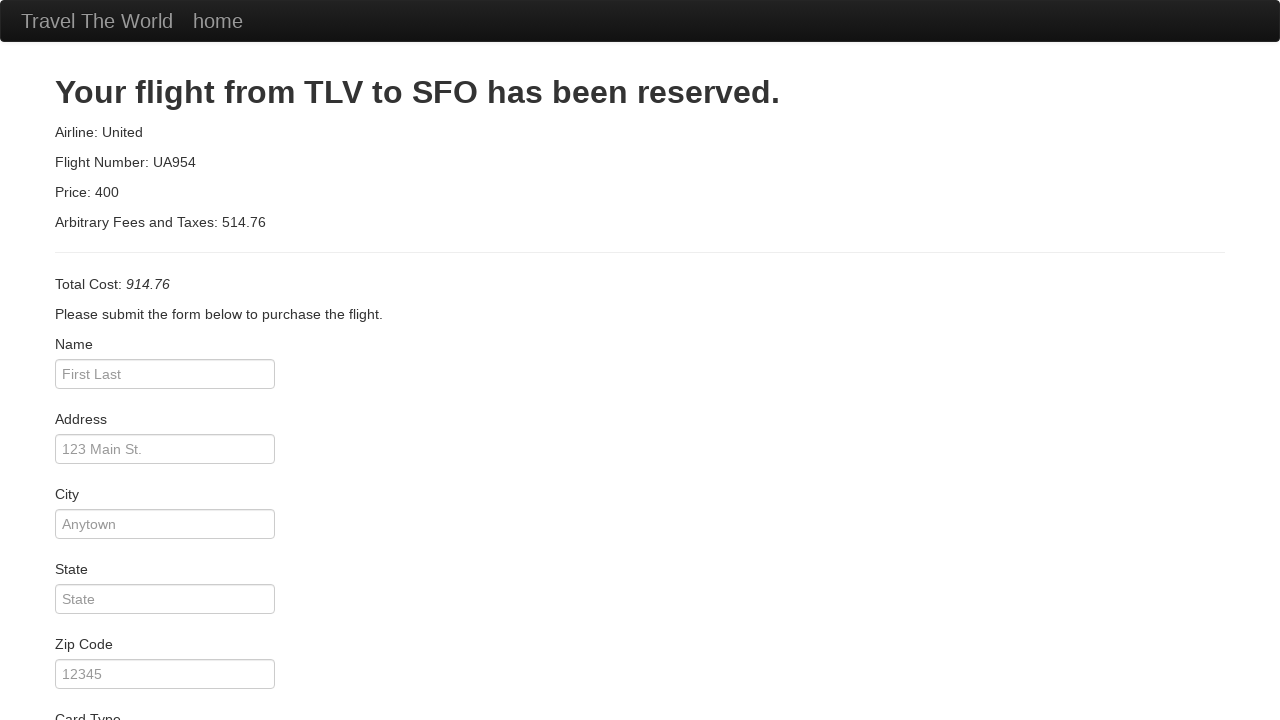

Passenger booking form loaded
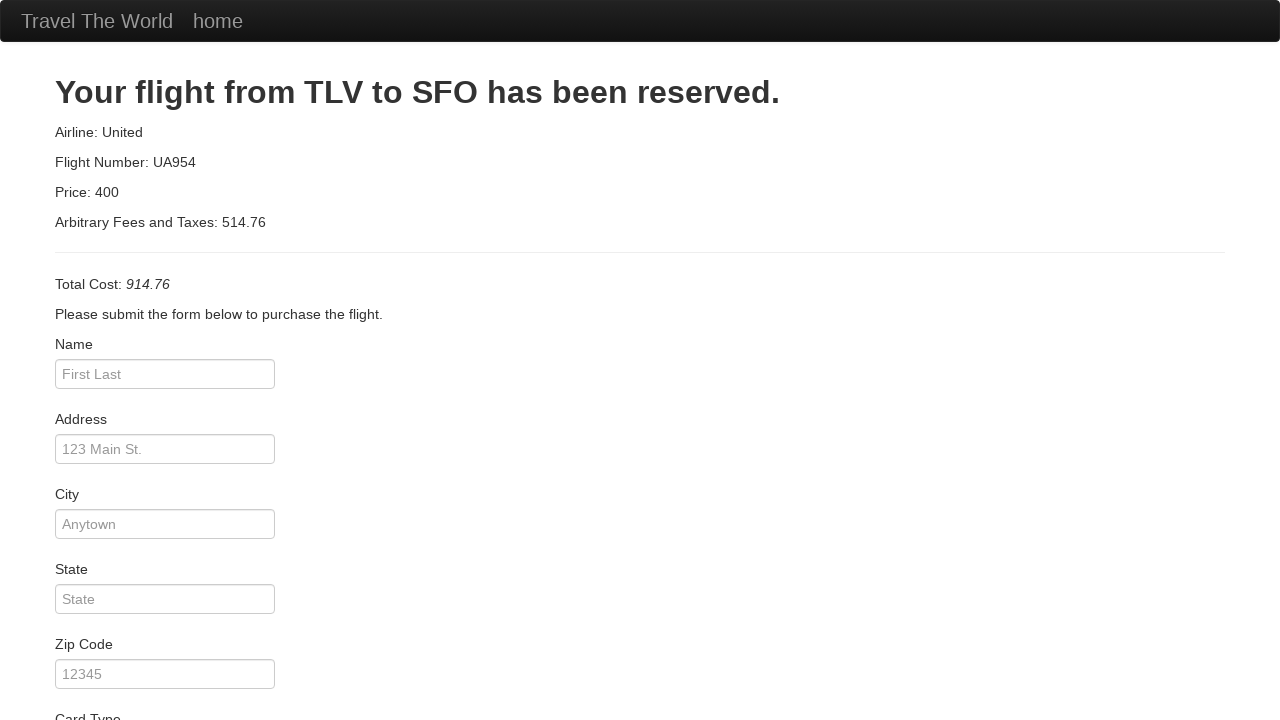

Entered passenger name: Marcus Johnson on #inputName
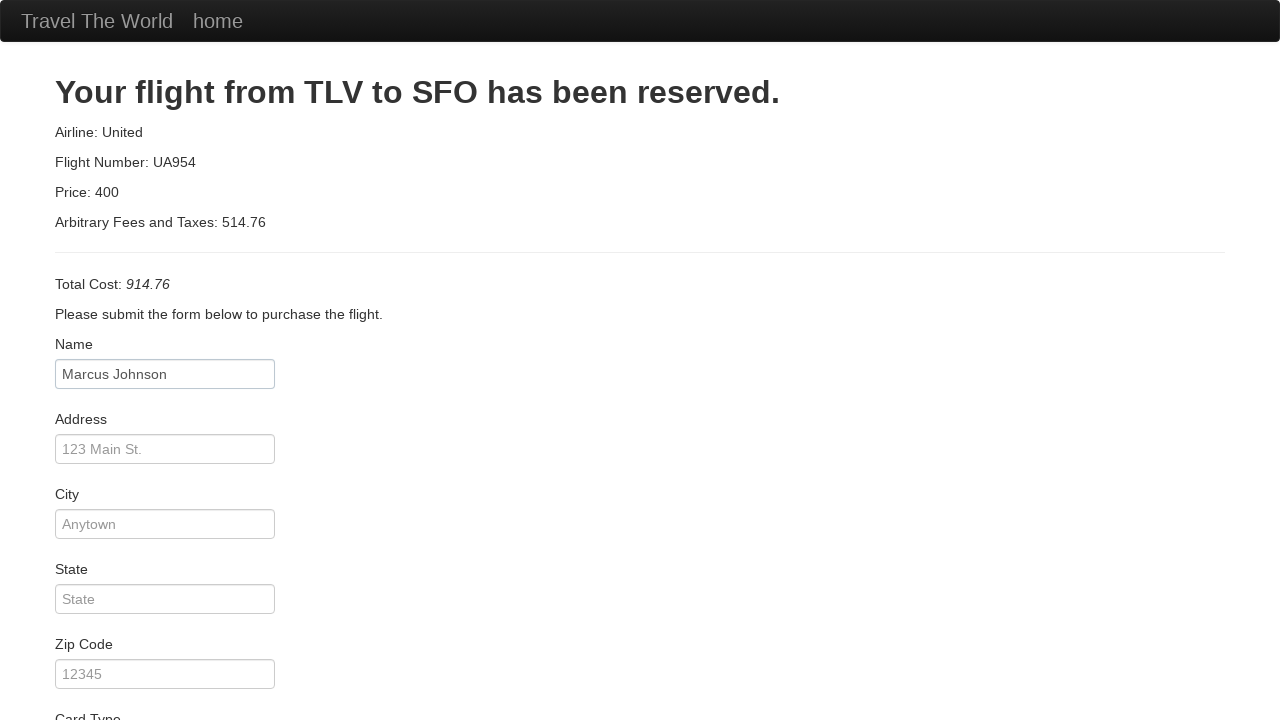

Entered passenger address: 742 Evergreen Terrace on #address
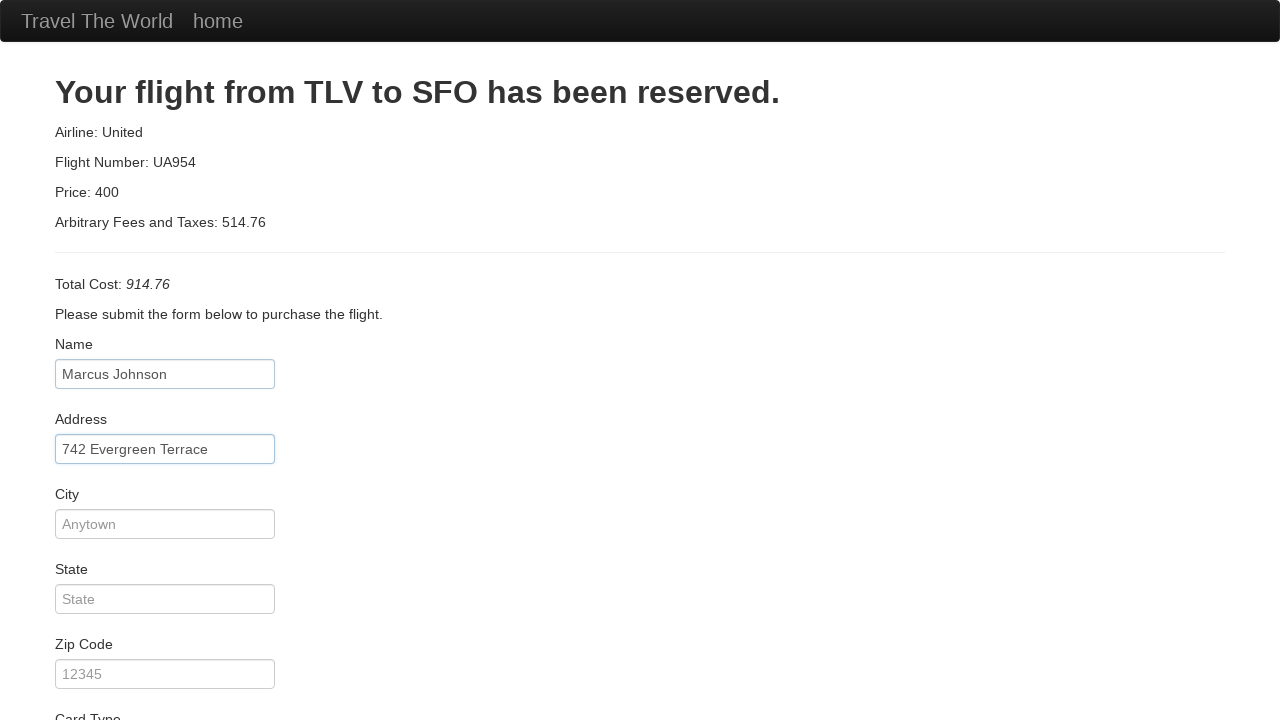

Entered city: Springfield on #city
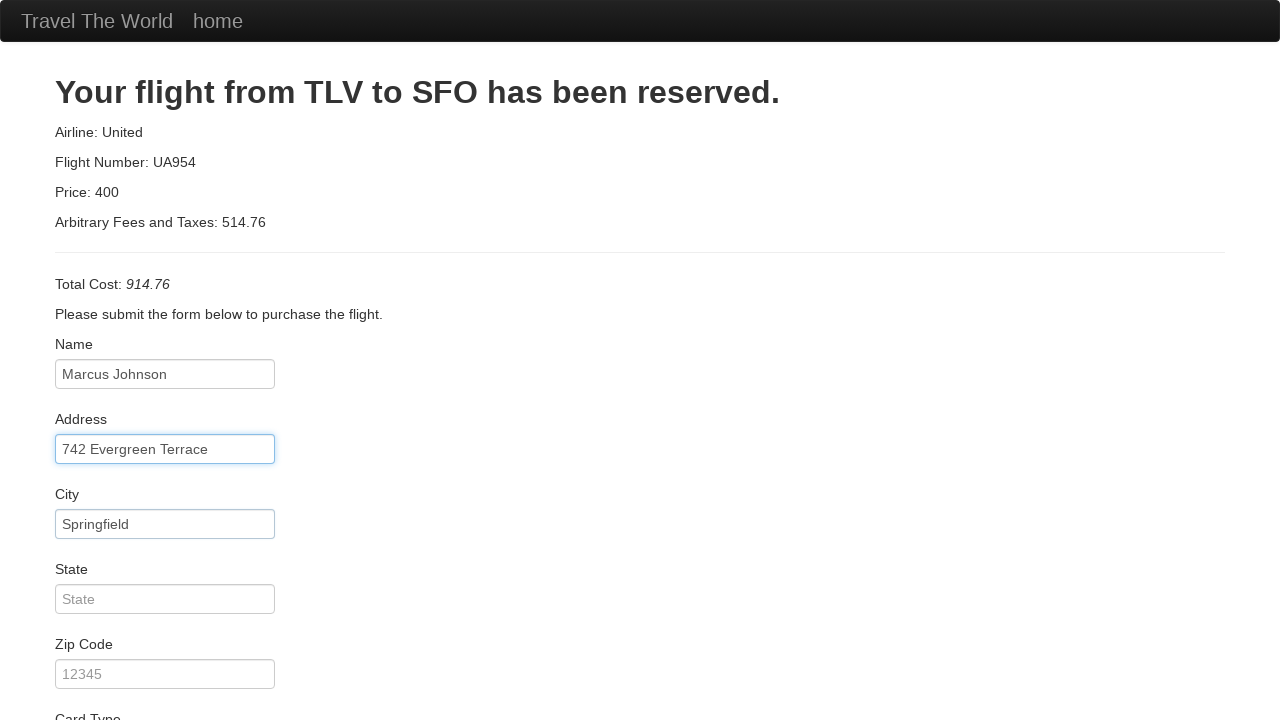

Entered state: Illinois on #state
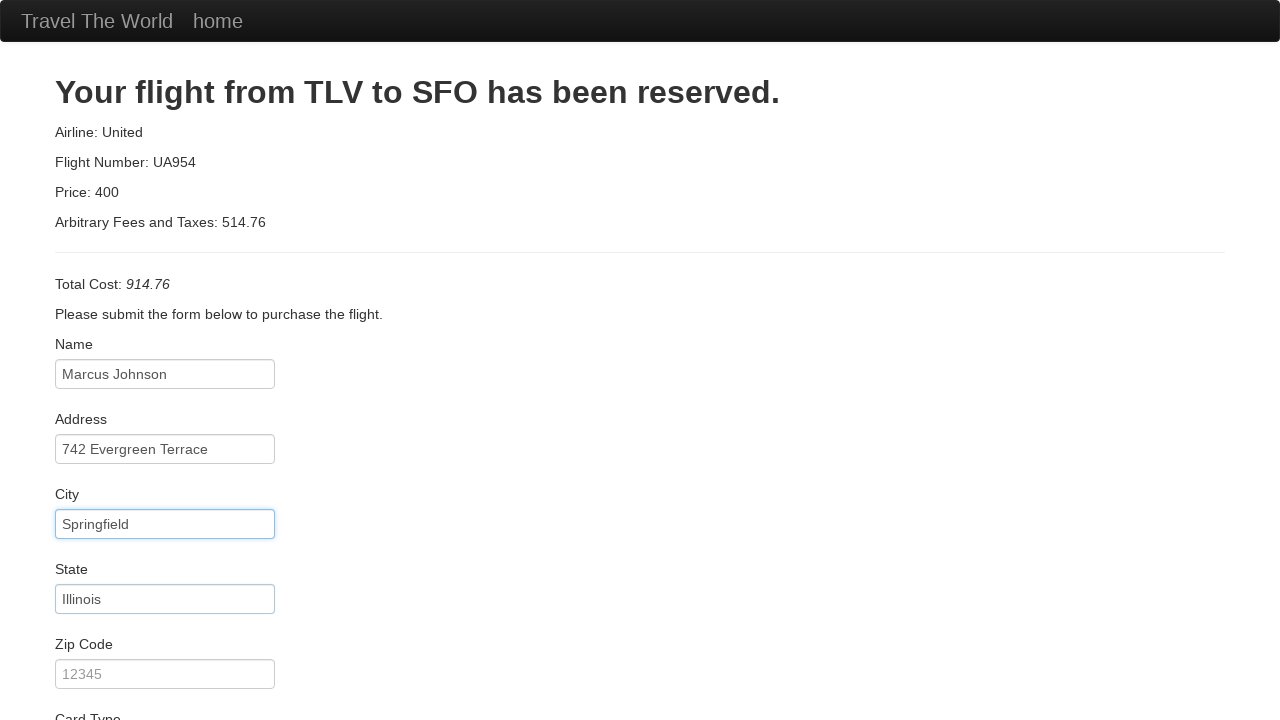

Entered zip code: 62704 on #zipCode
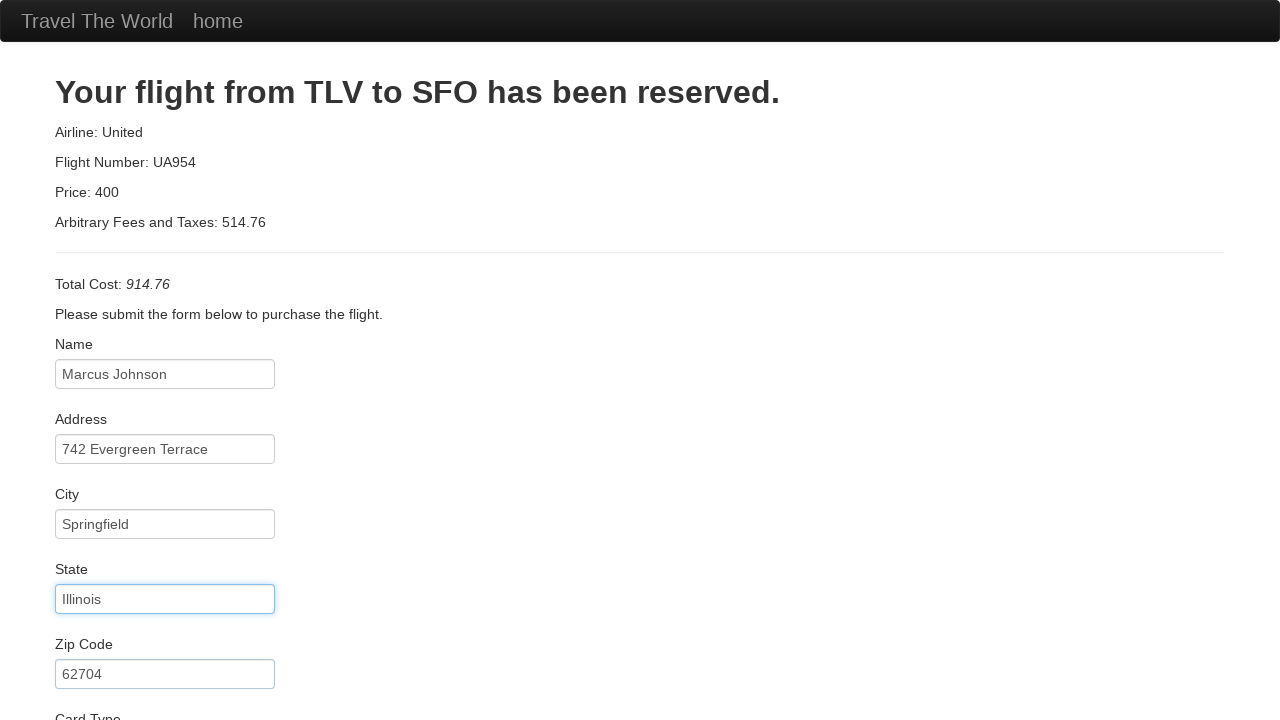

Selected Visa as card type on #cardType
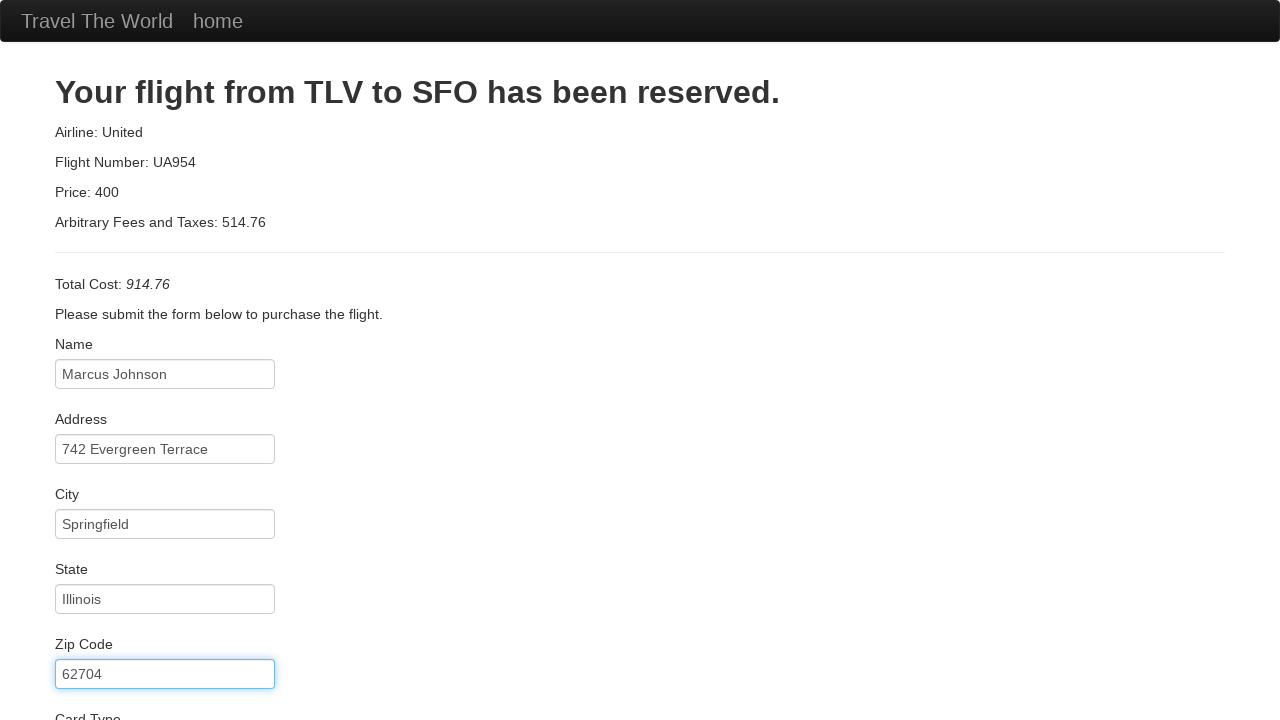

Entered credit card number on #creditCardNumber
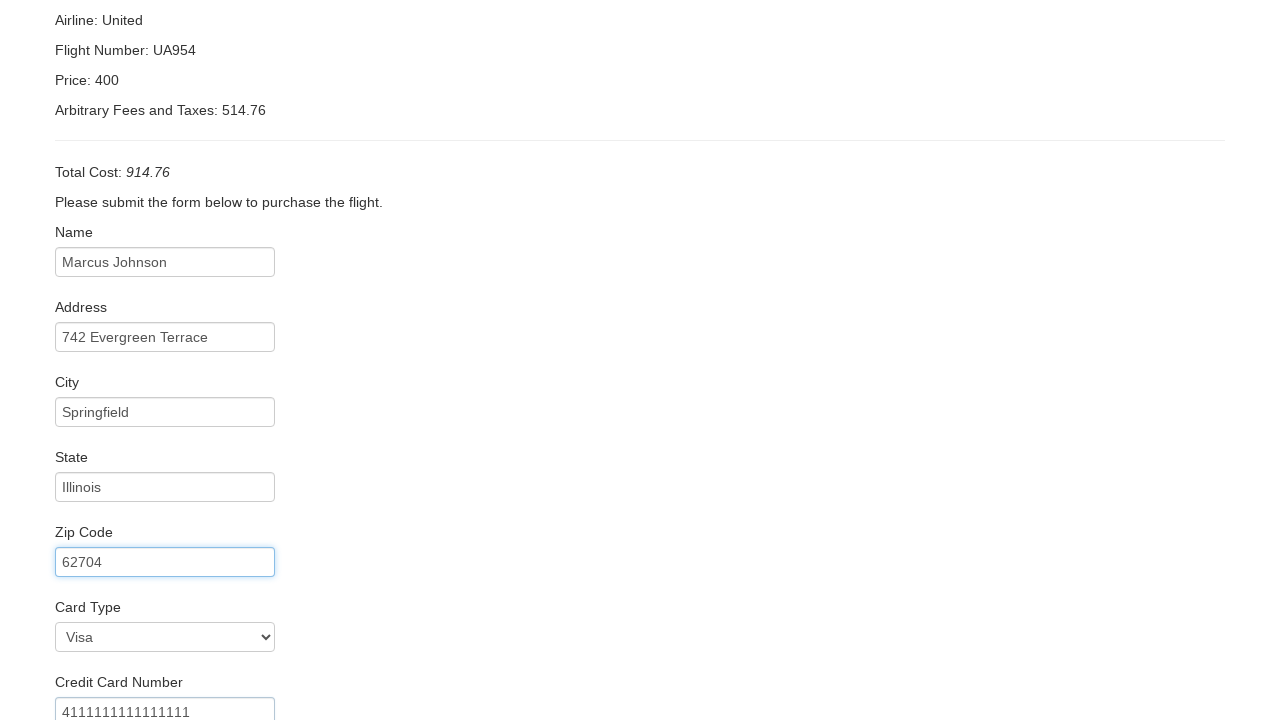

Entered credit card month: 09 on #creditCardMonth
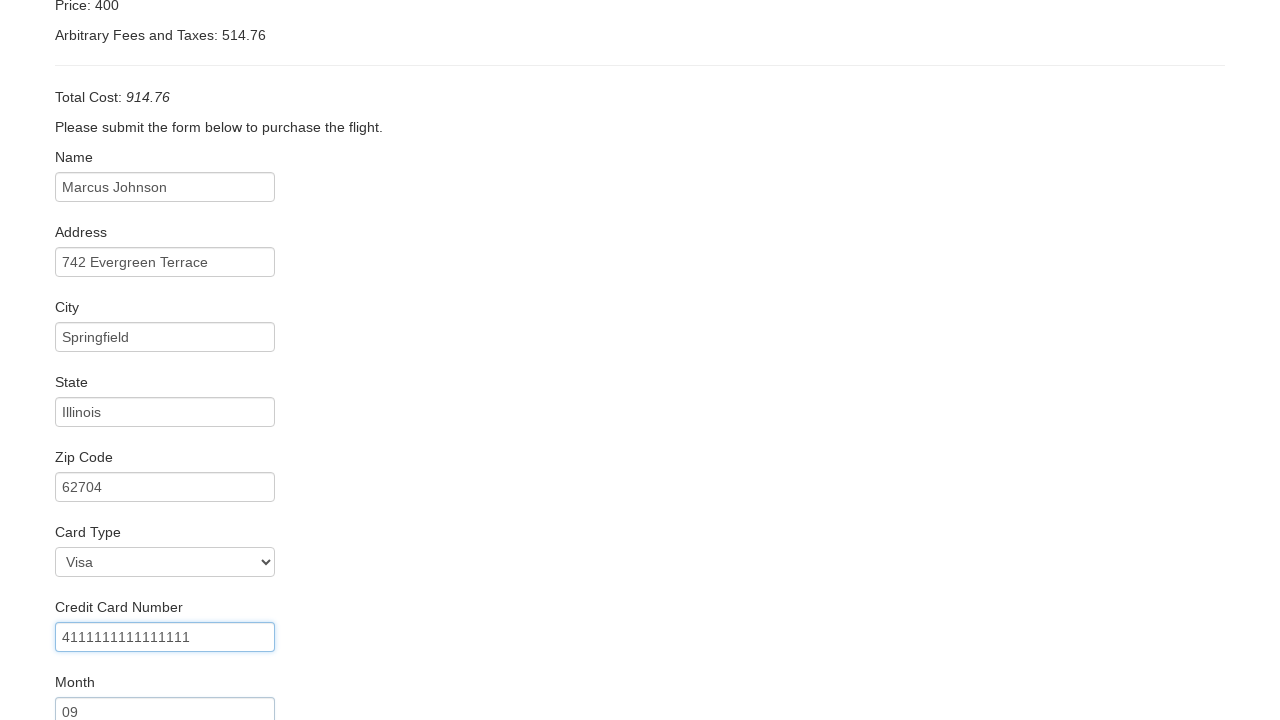

Entered credit card year: 2026 on #creditCardYear
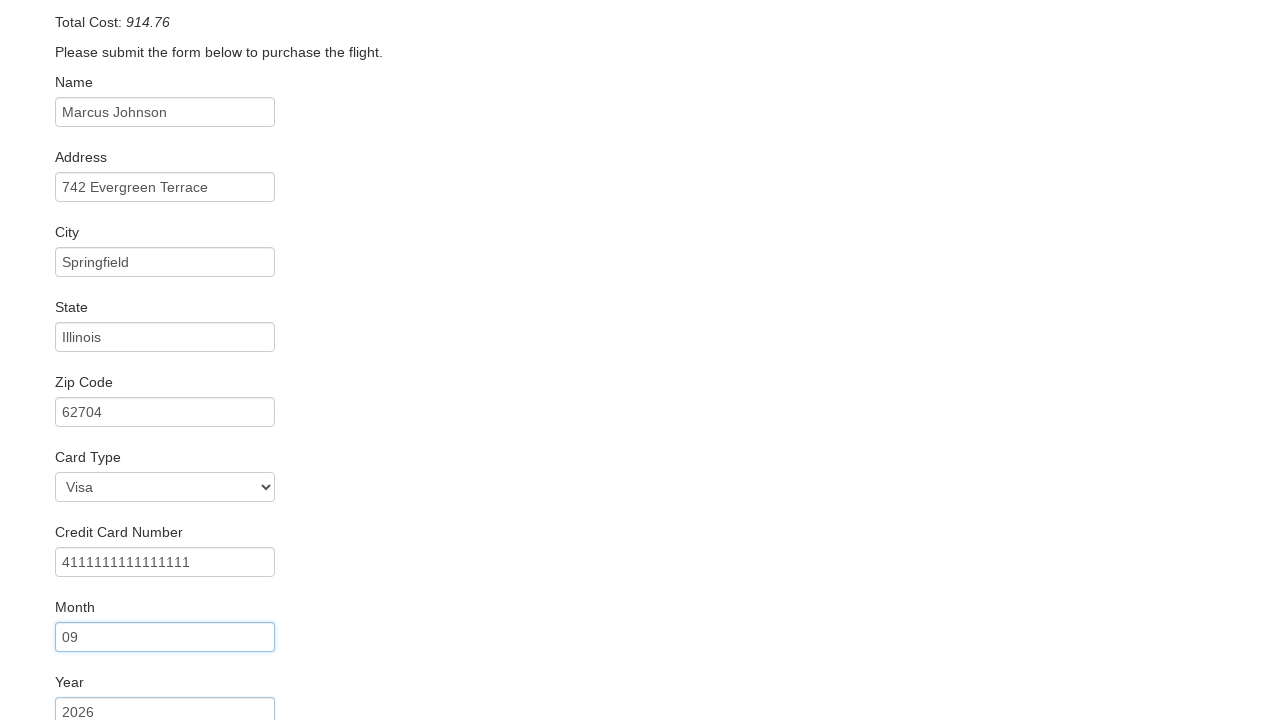

Entered cardholder name: Marcus Johnson on #nameOnCard
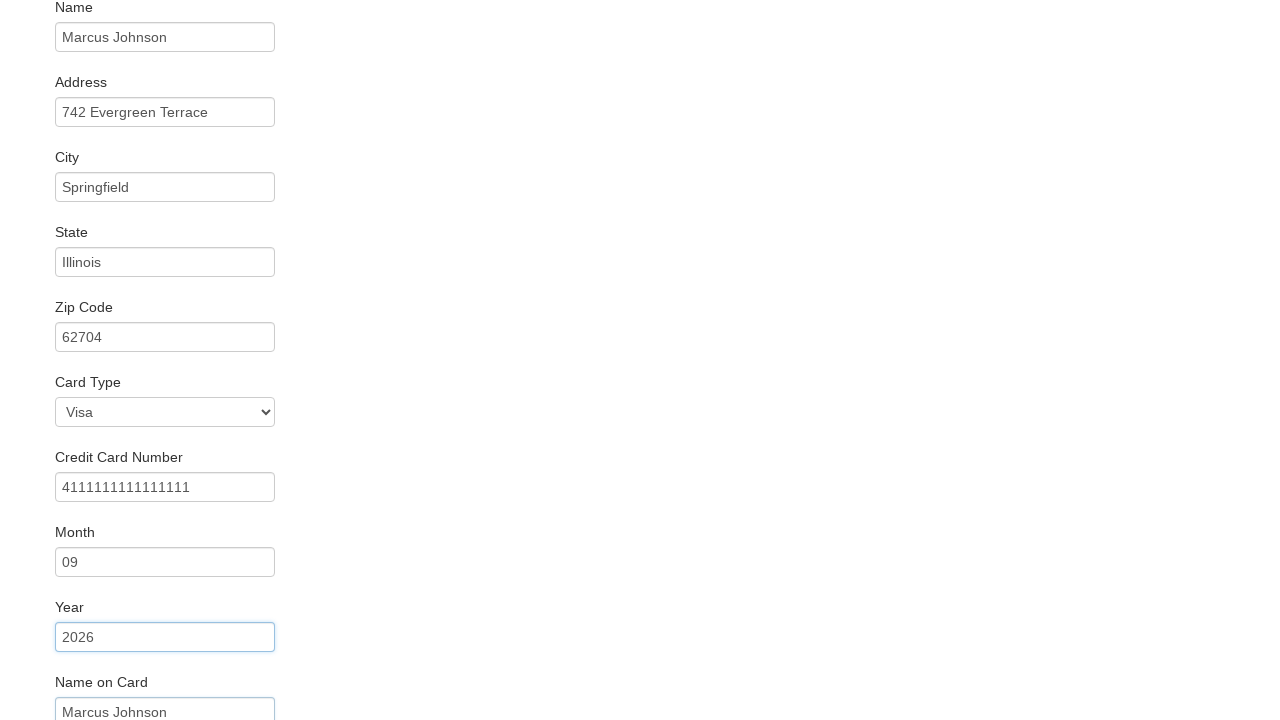

Clicked Purchase Flight button to complete booking at (118, 685) on input[value='Purchase Flight']
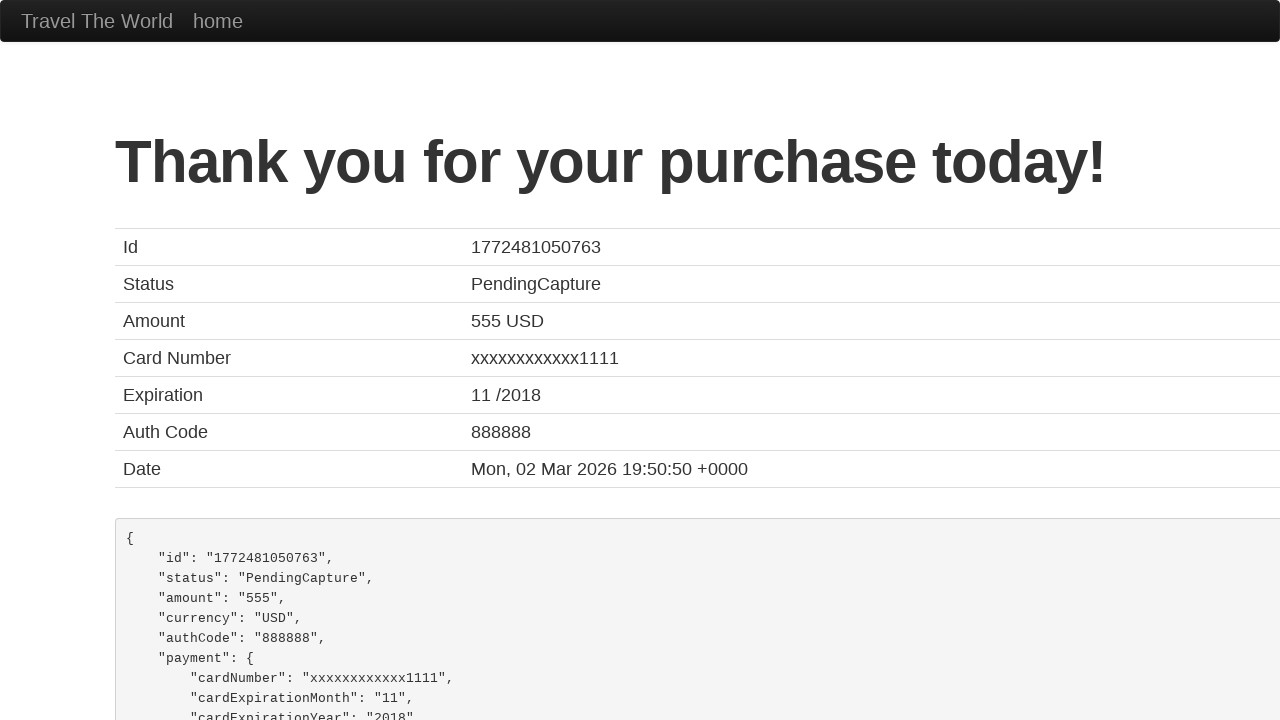

Purchase confirmation page displayed with 'Thank you for your purchase today!' message
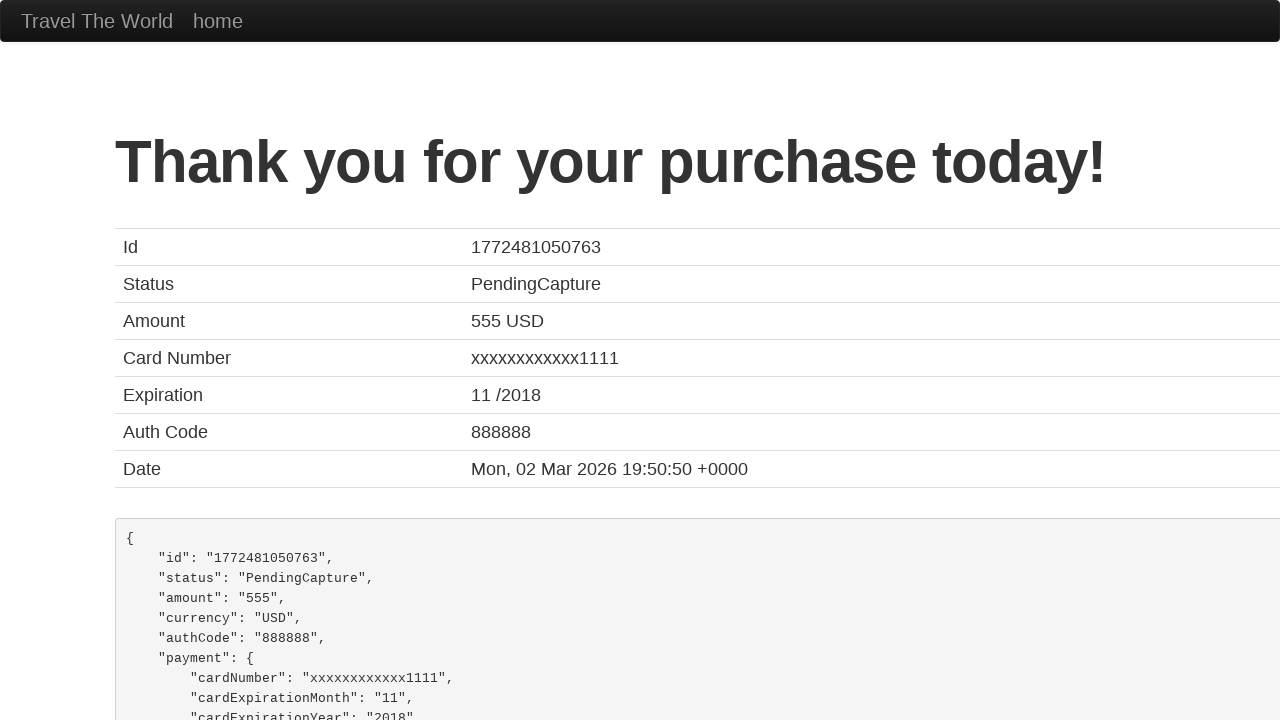

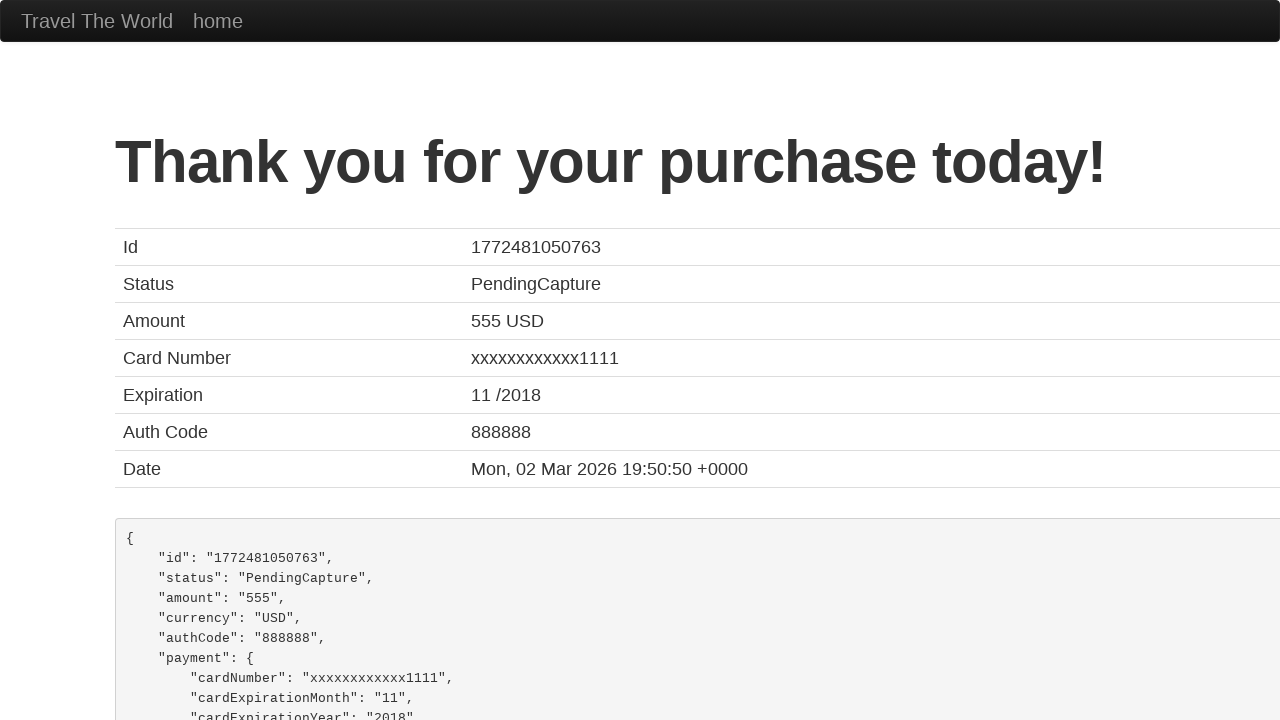